Tests login form validation by submitting only a password without username, verifying the "Username is required" error message appears

Starting URL: https://www.saucedemo.com/

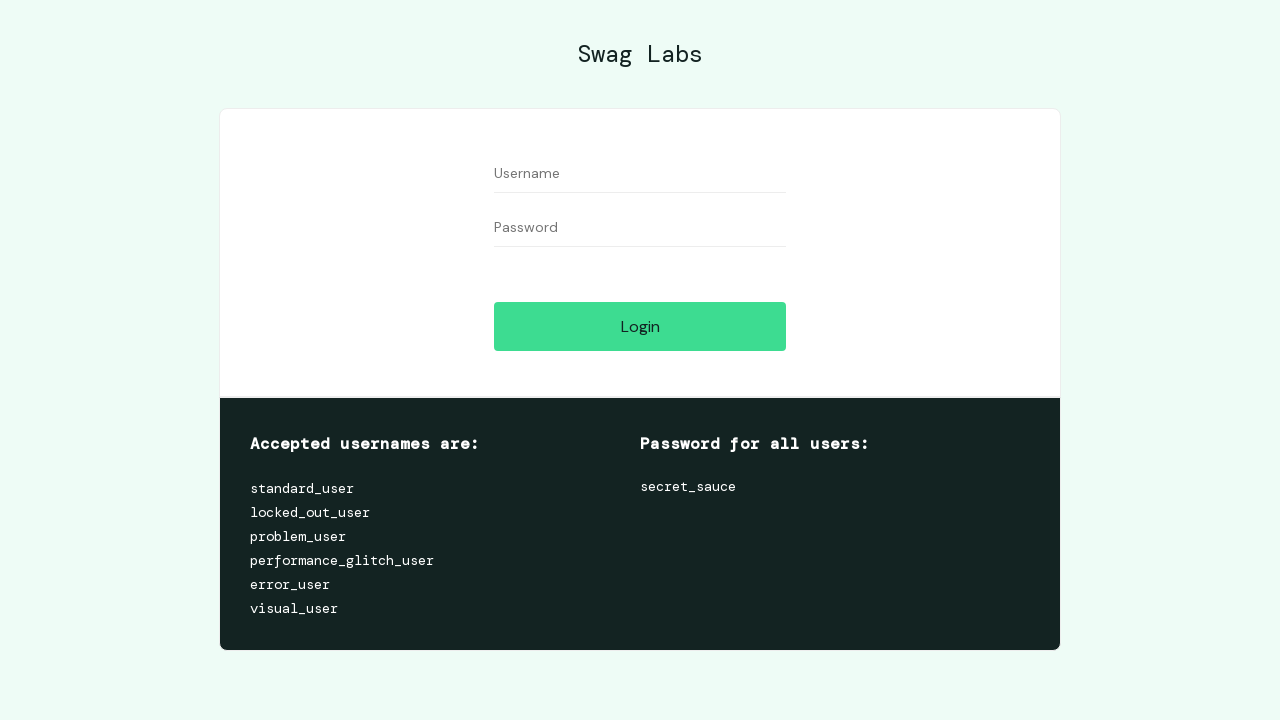

Clicked on password field at (640, 228) on #password
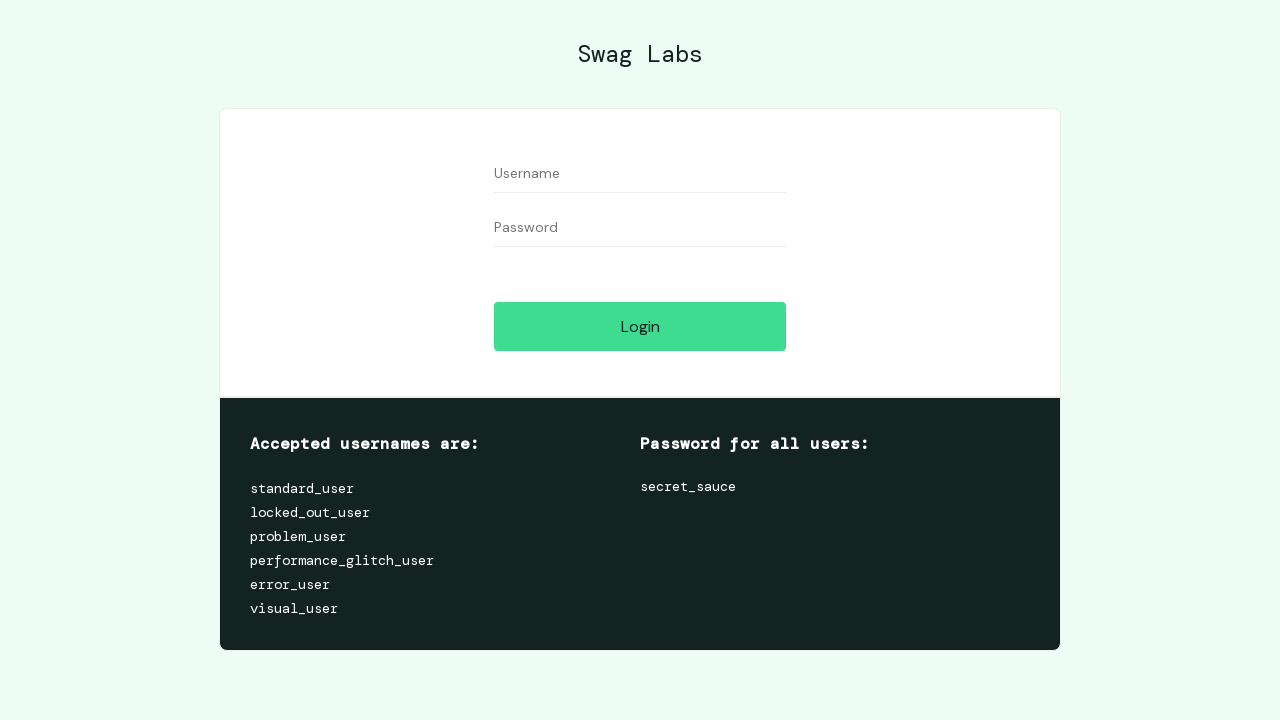

Filled password field with '123456' on #password
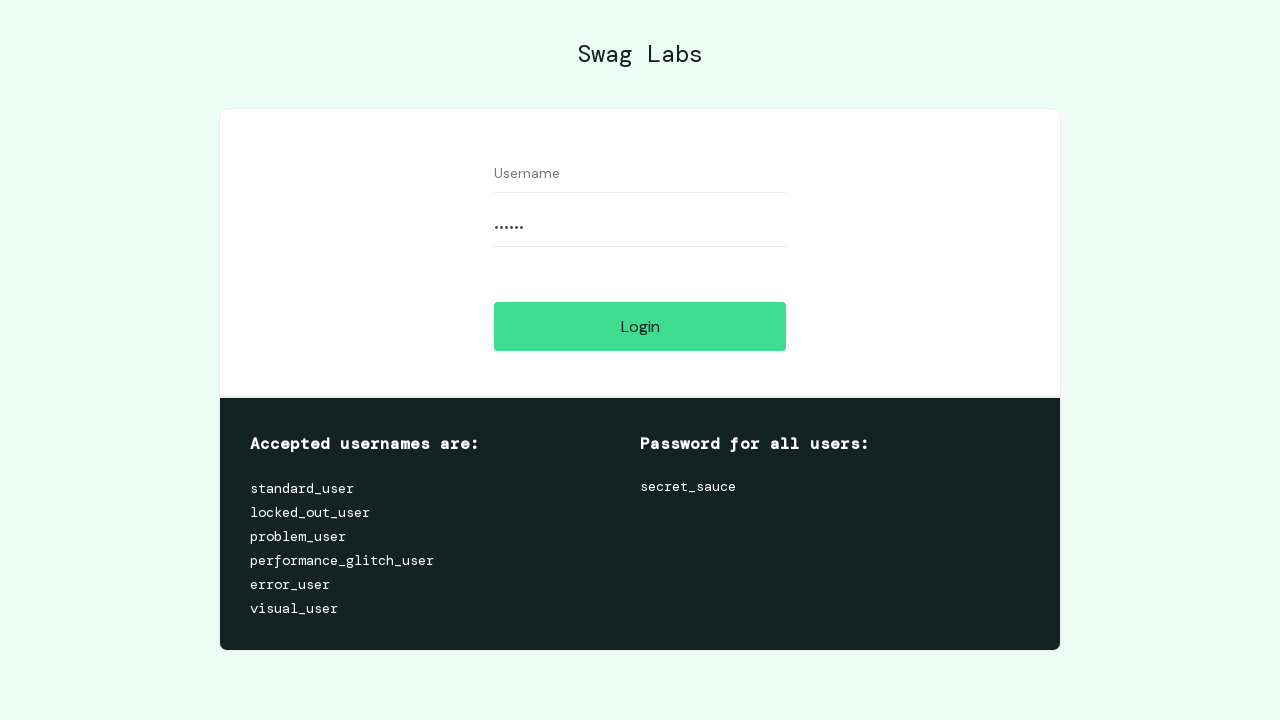

Clicked login button without entering username at (640, 326) on #login-button
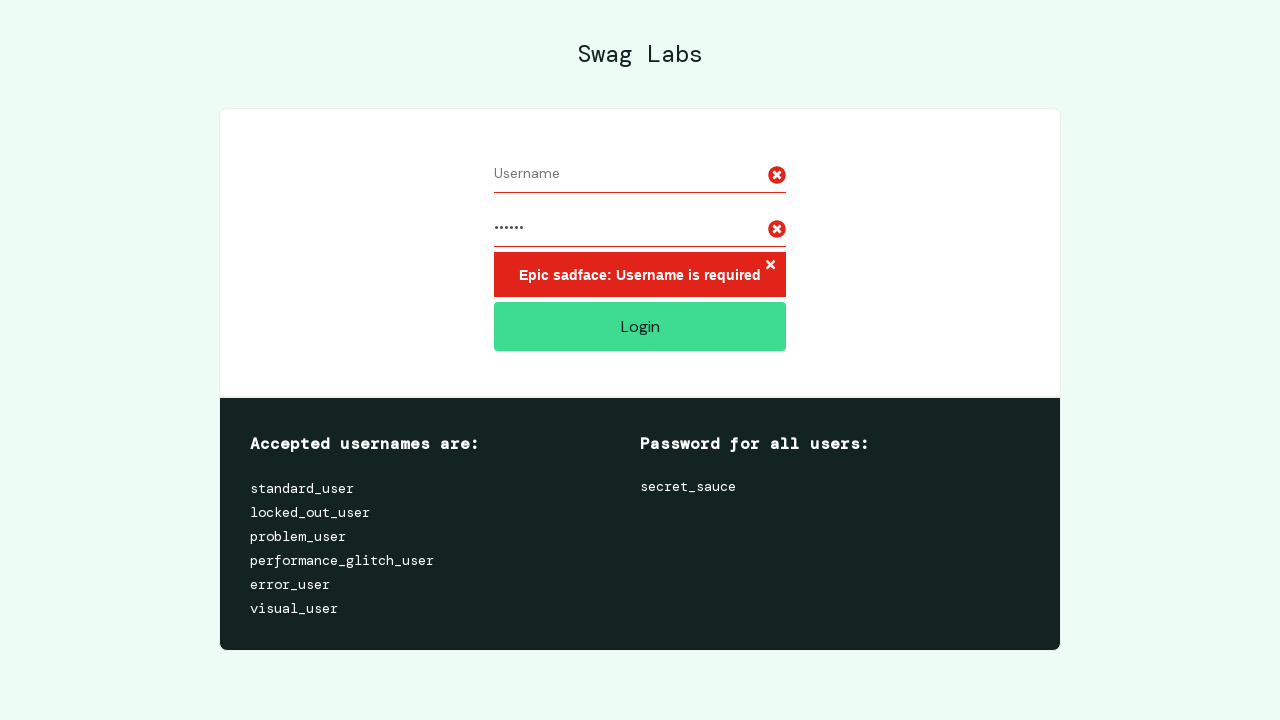

Error message element appeared
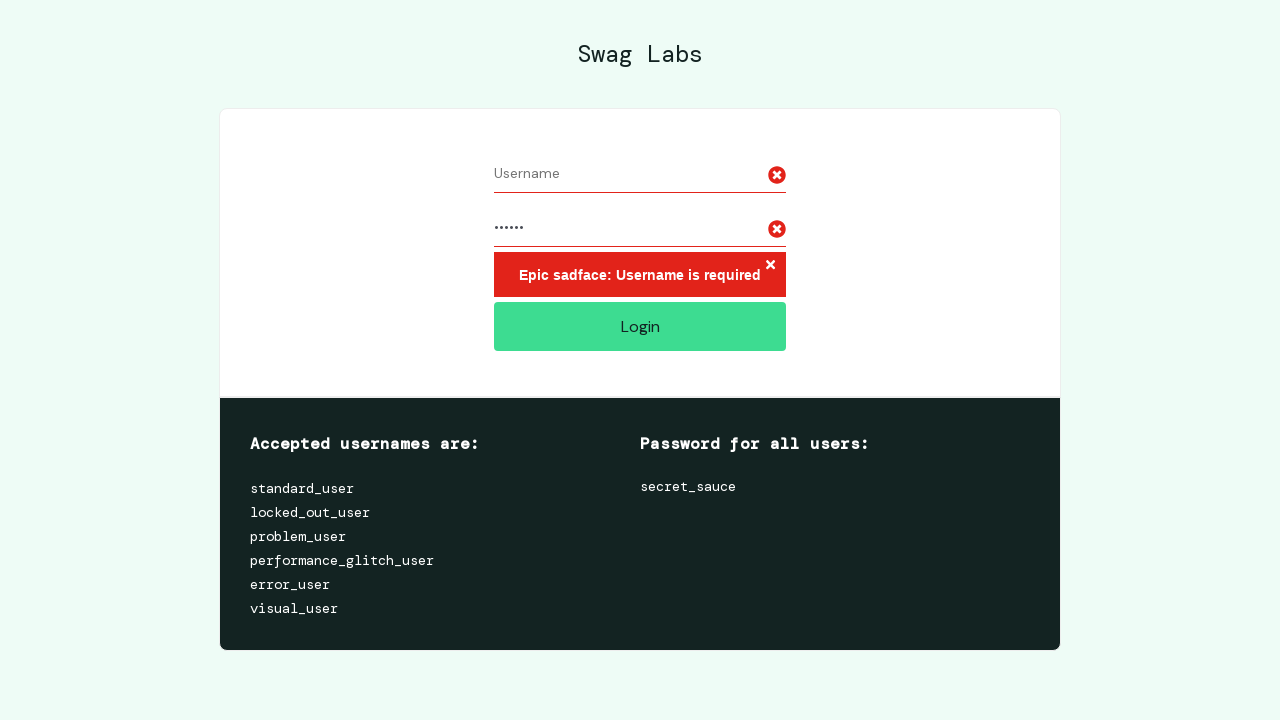

Retrieved error message text
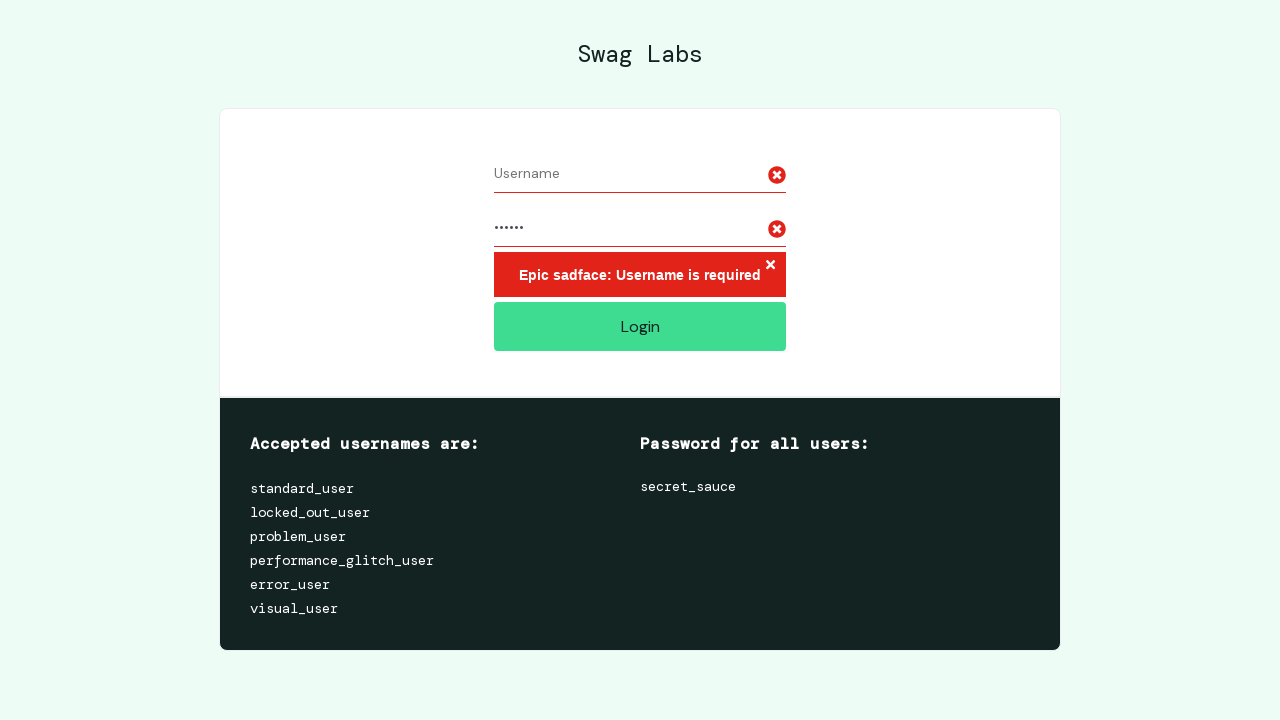

Verified error message contains 'Epic sadface: Username is required'
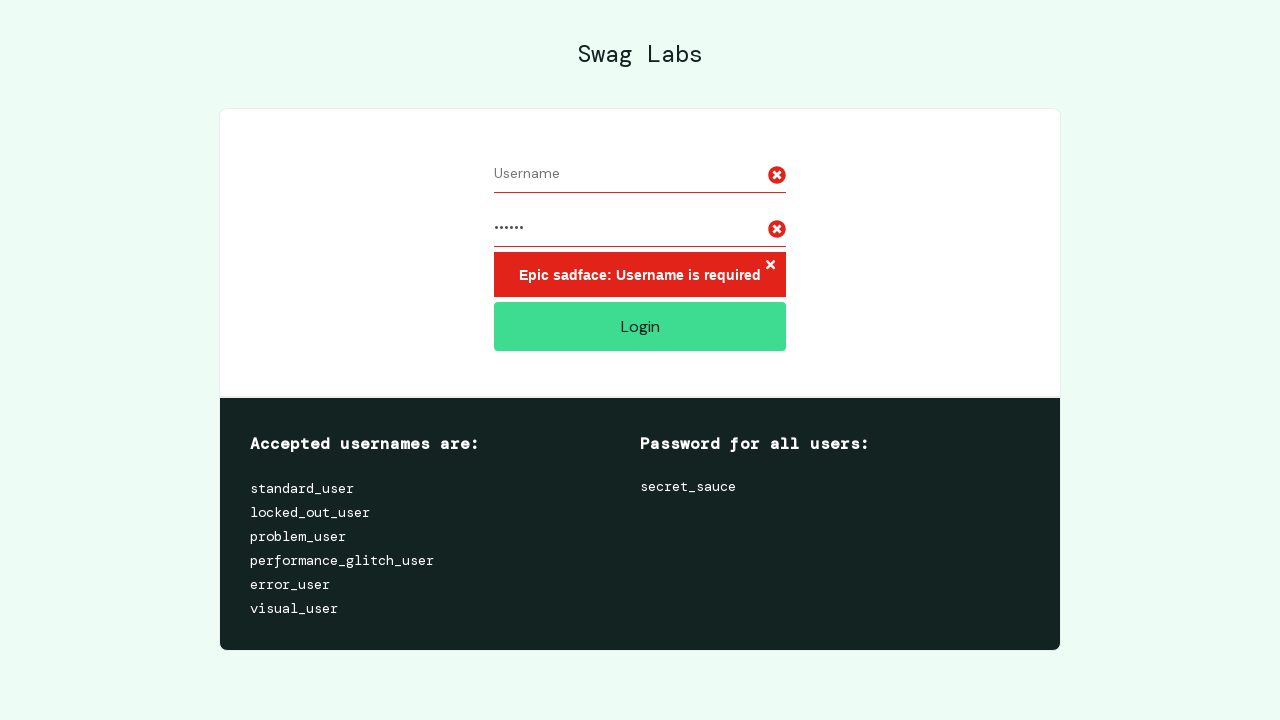

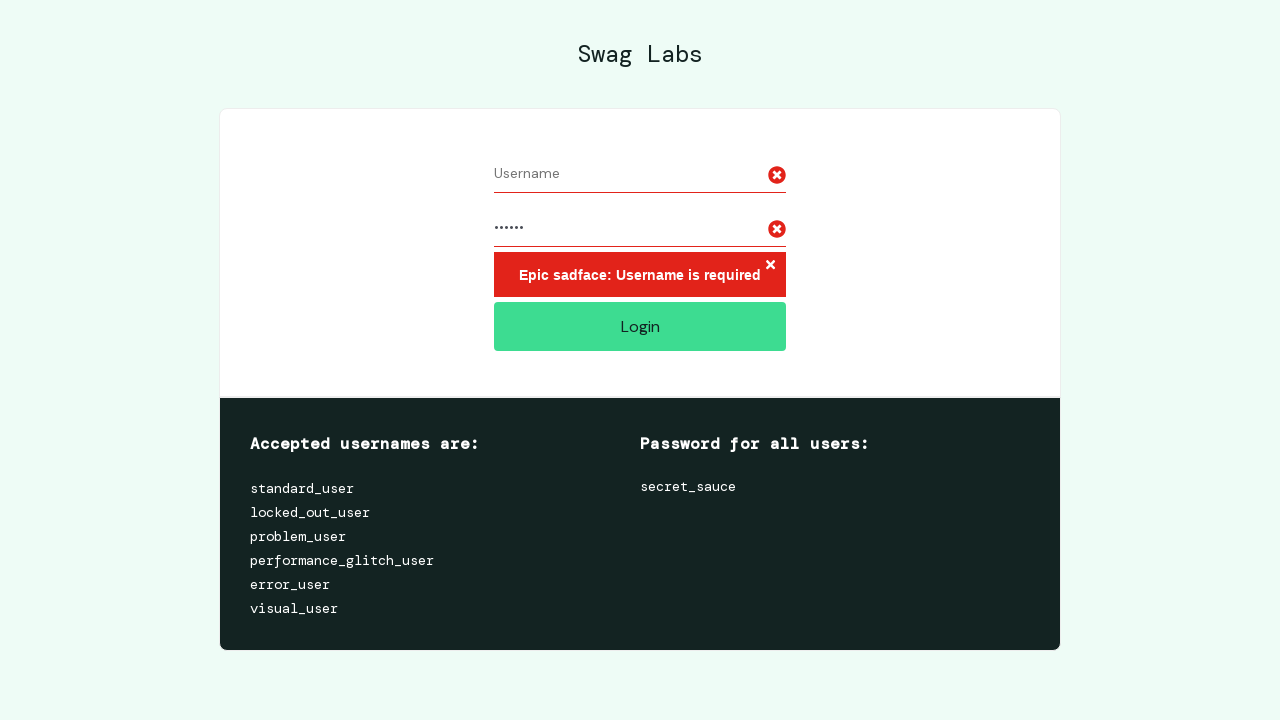